Tests drag-and-drop functionality by dragging a draggable element onto a droppable target element on a demo page.

Starting URL: https://crossbrowsertesting.github.io/drag-and-drop

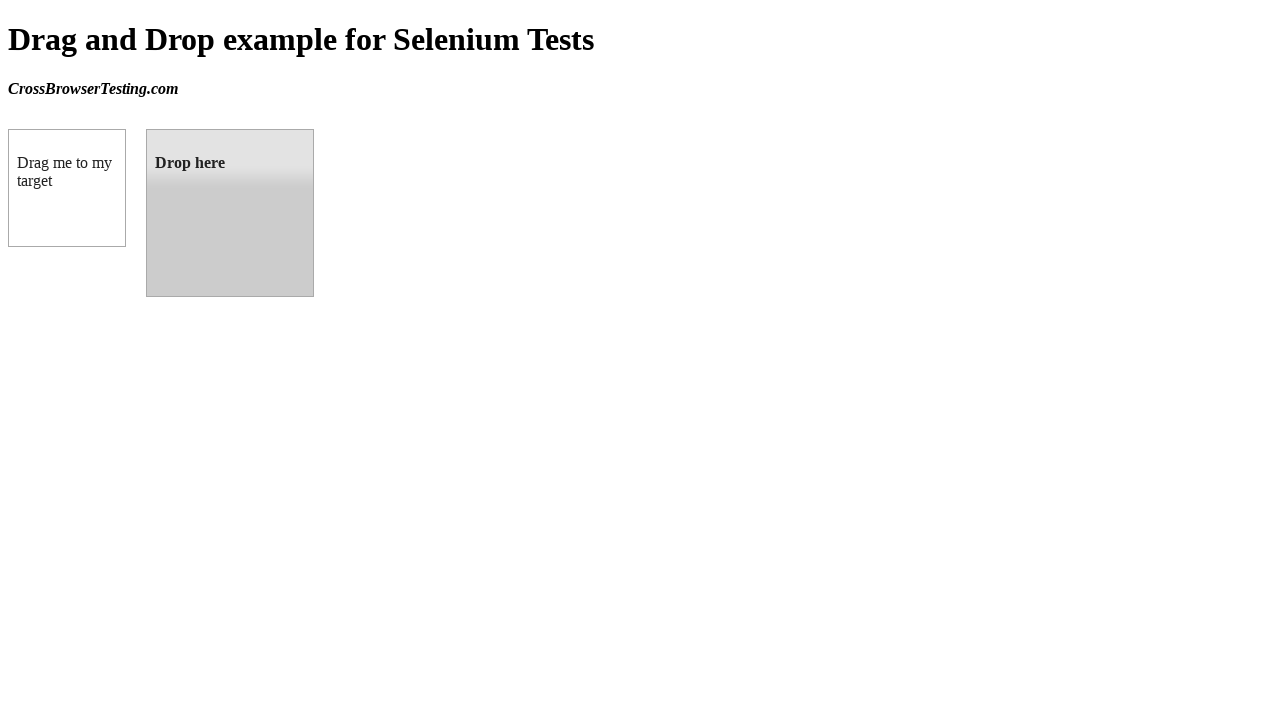

Waited for draggable element to be visible
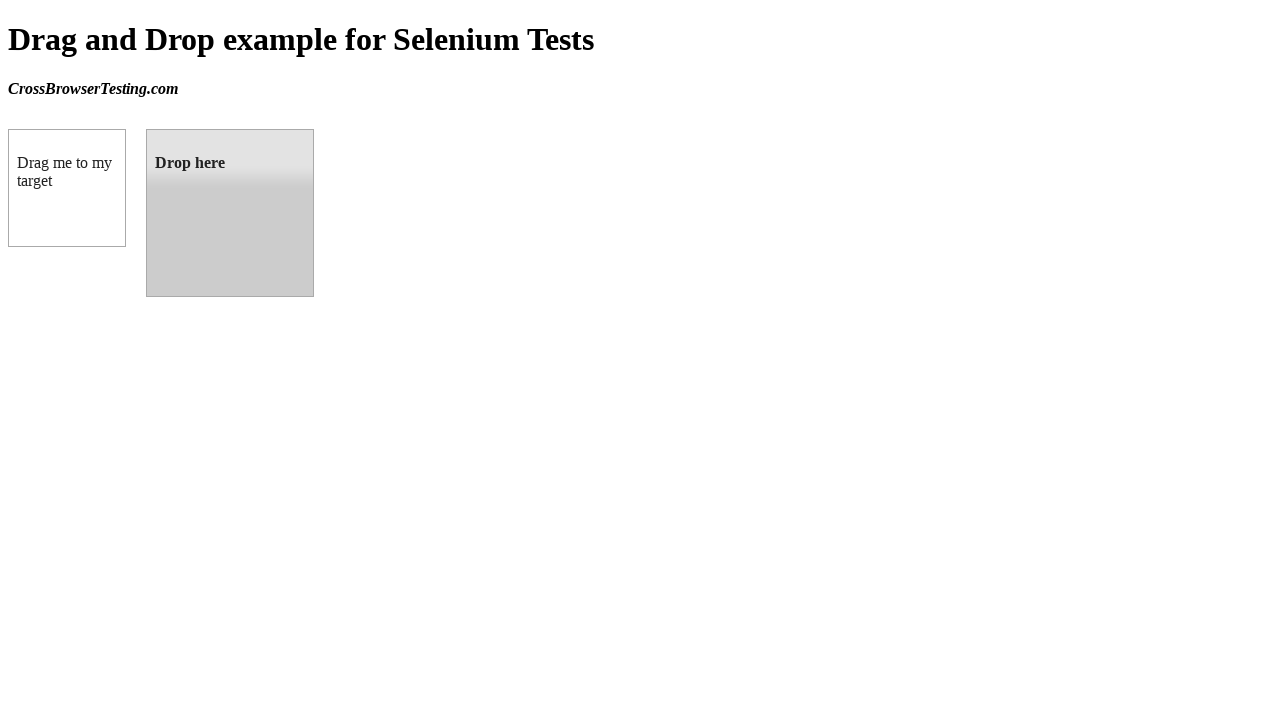

Waited for droppable element to be visible
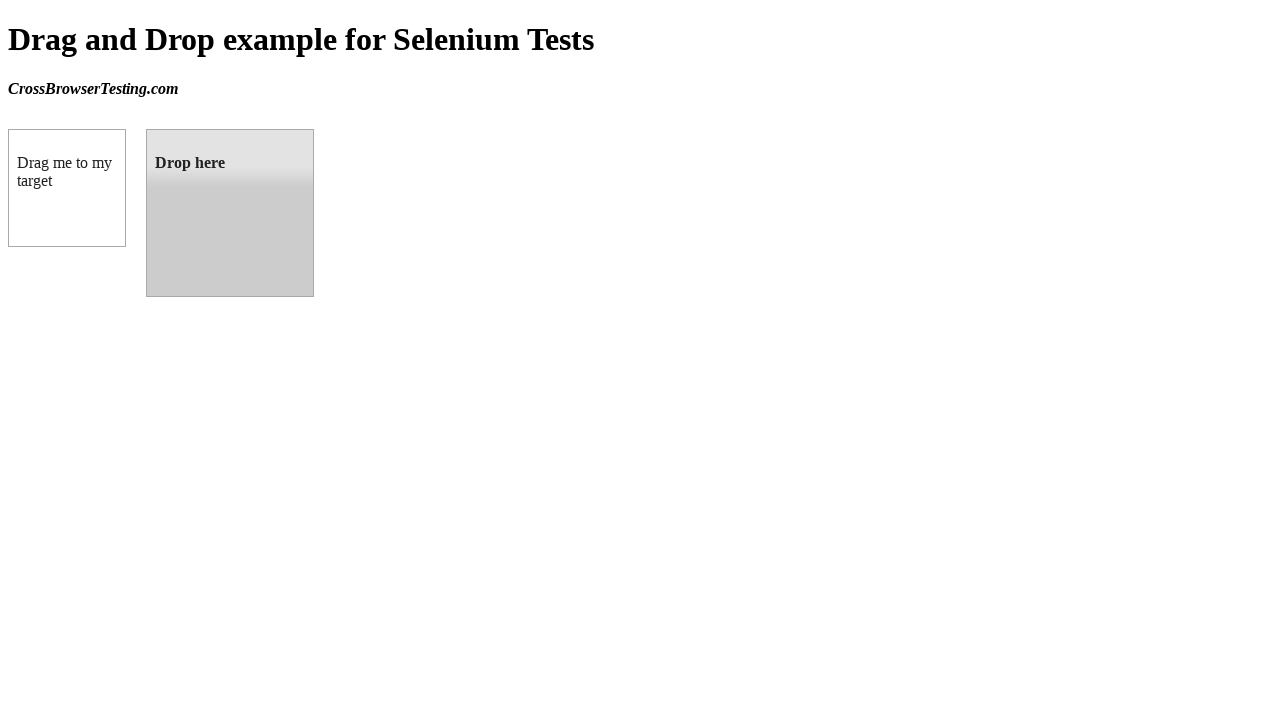

Located draggable element
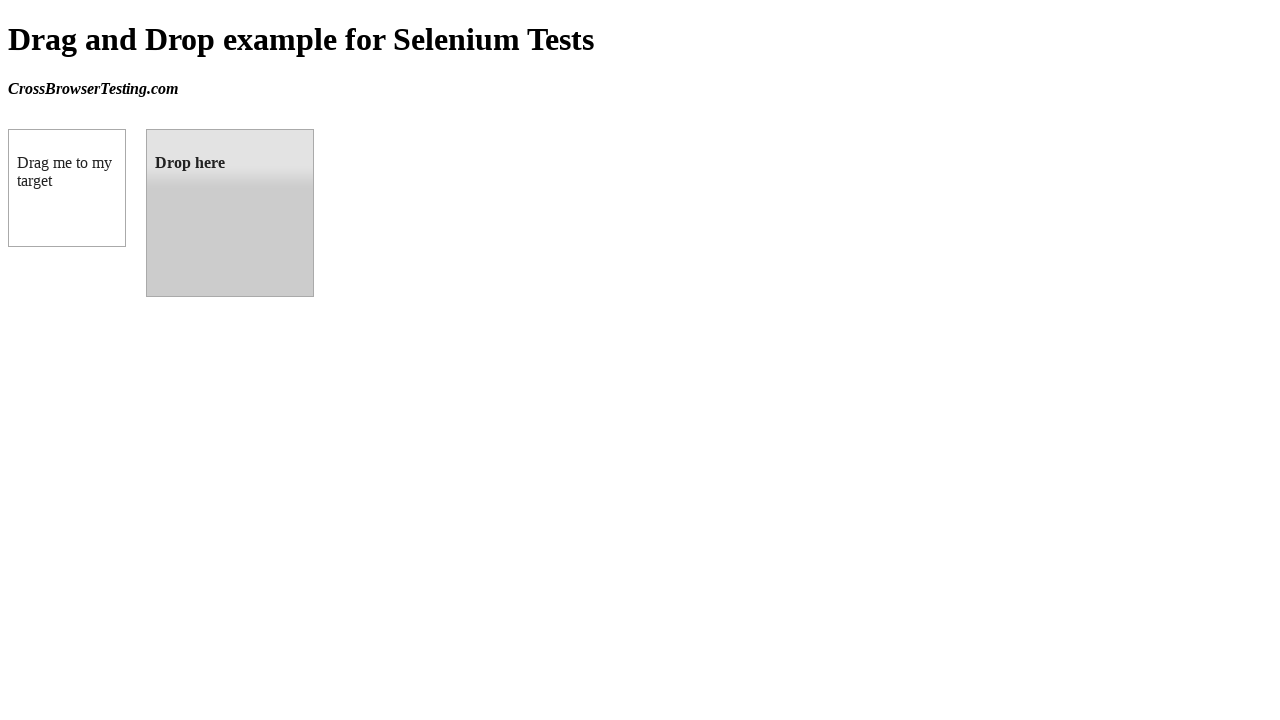

Located droppable element
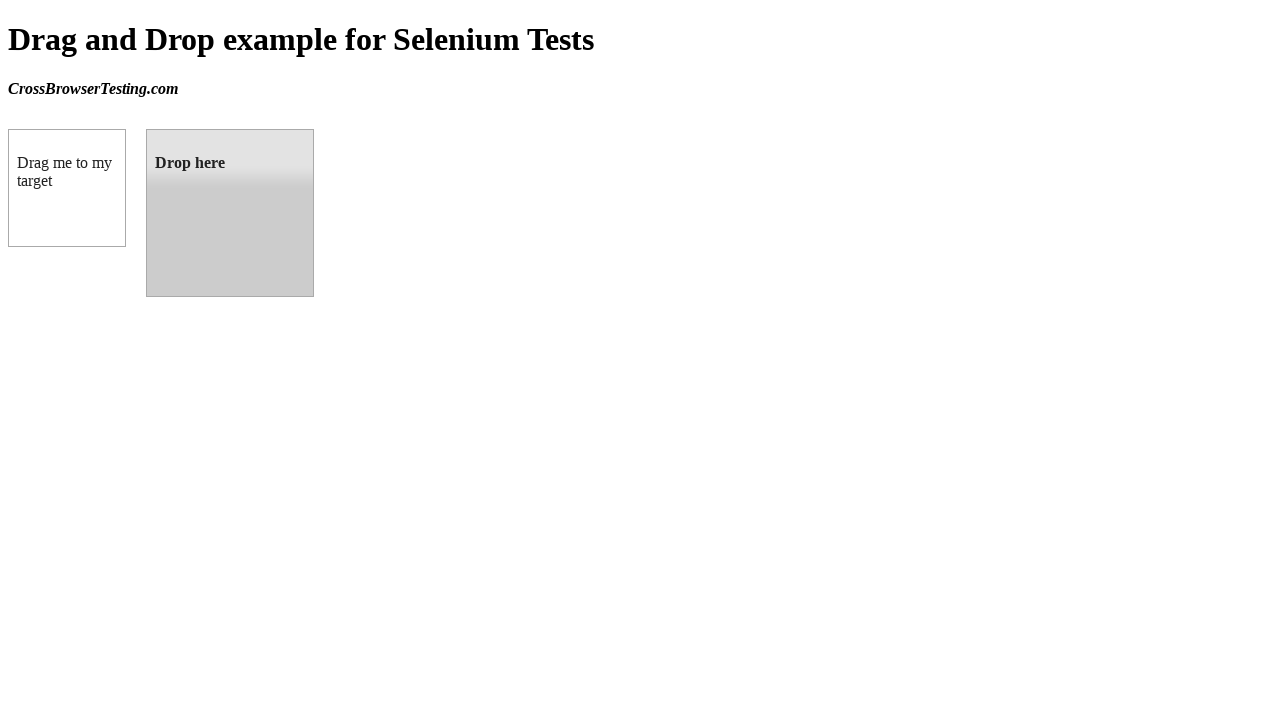

Dragged draggable element onto droppable target at (230, 213)
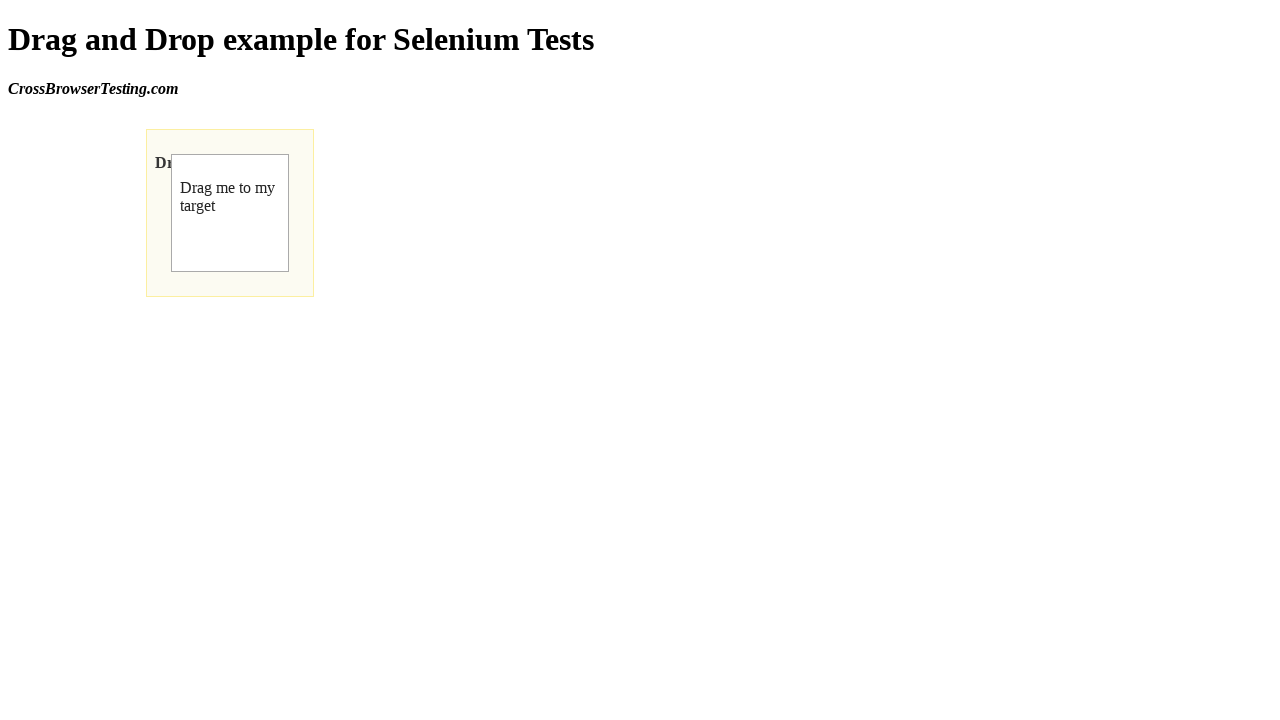

Verified drop was successful - droppable element now highlighted
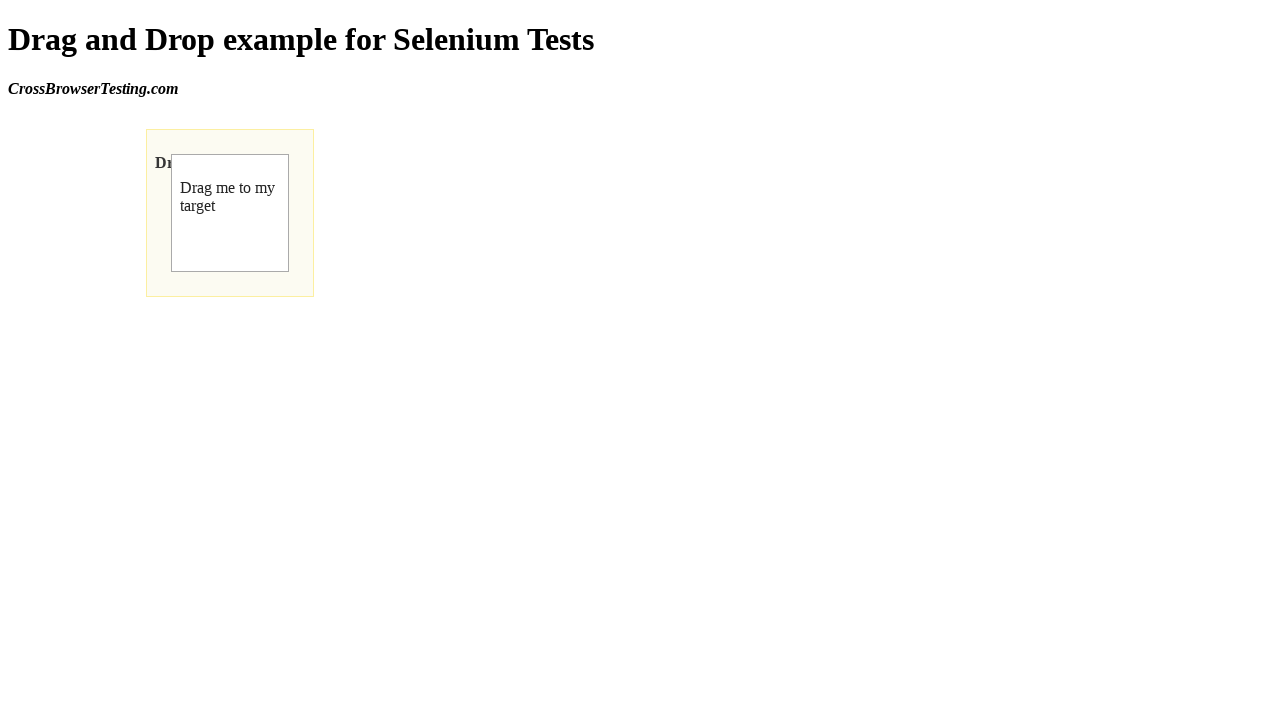

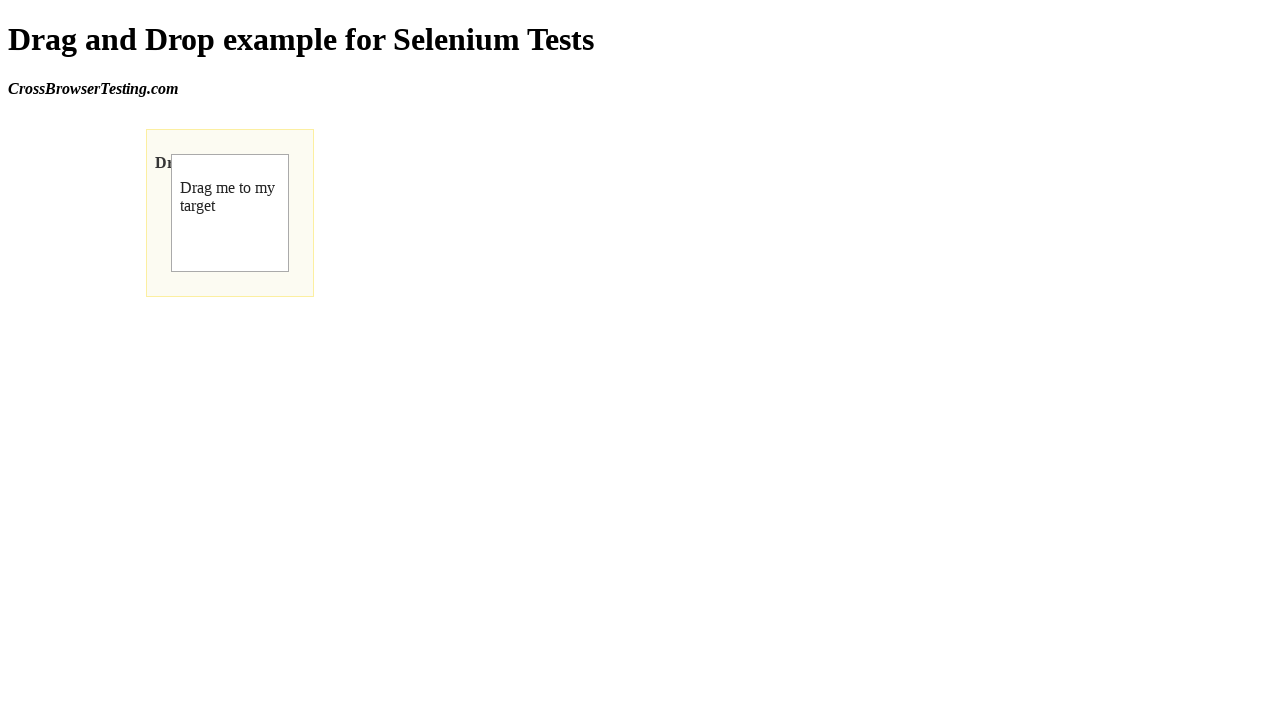